Tests iframe interaction by switching to a frame, entering text in an input field, and switching back to the main page

Starting URL: https://demo.automationtesting.in/Frames.html

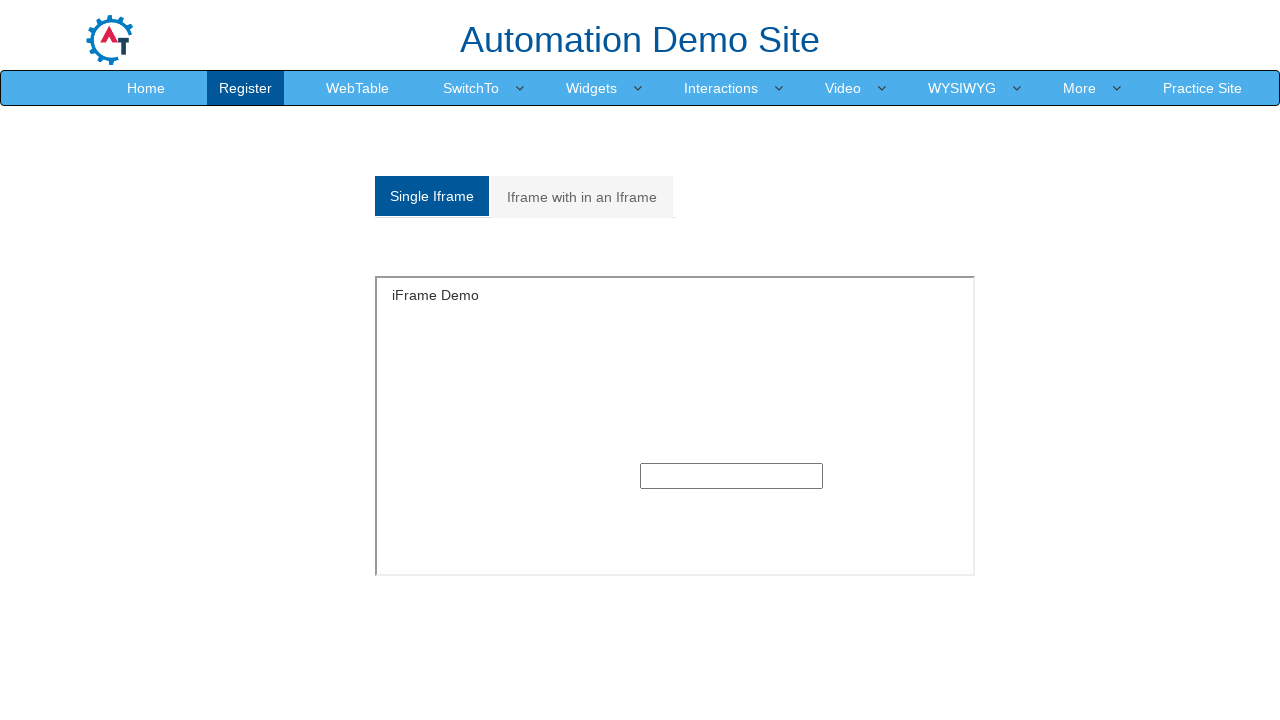

Located the first iframe on the page
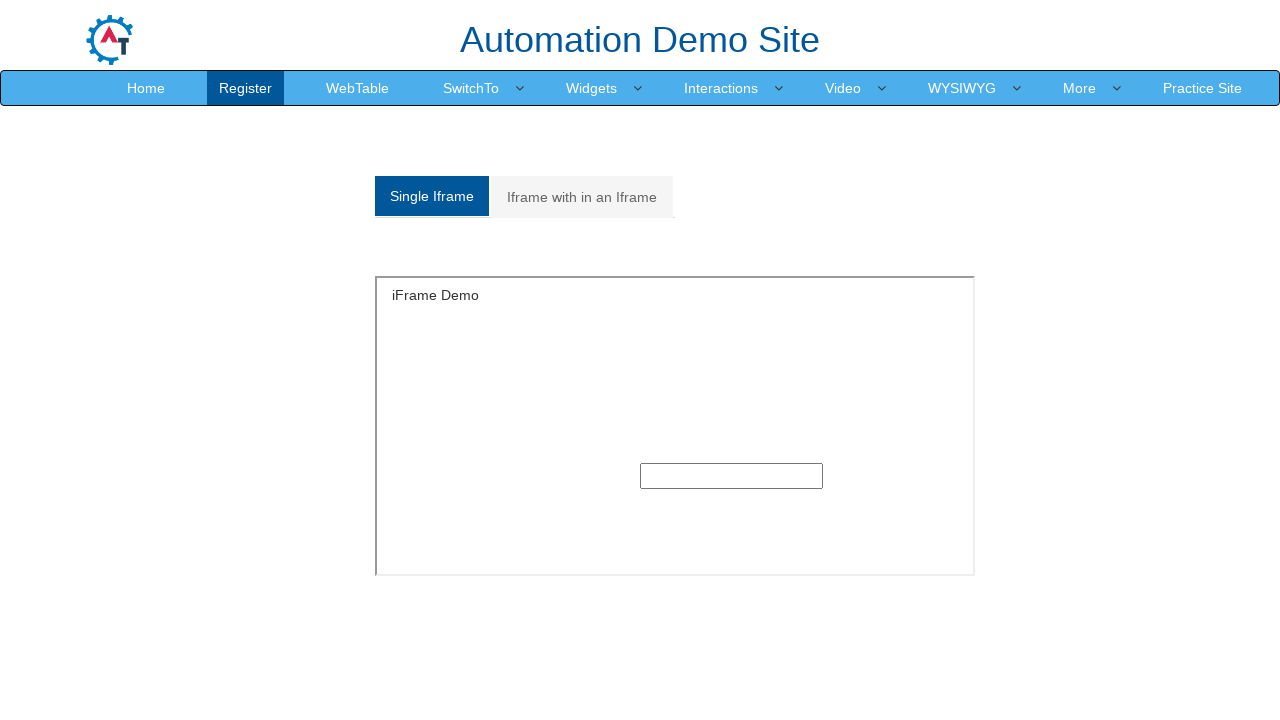

Retrieved header text from iframe: 'iFrame Demo'
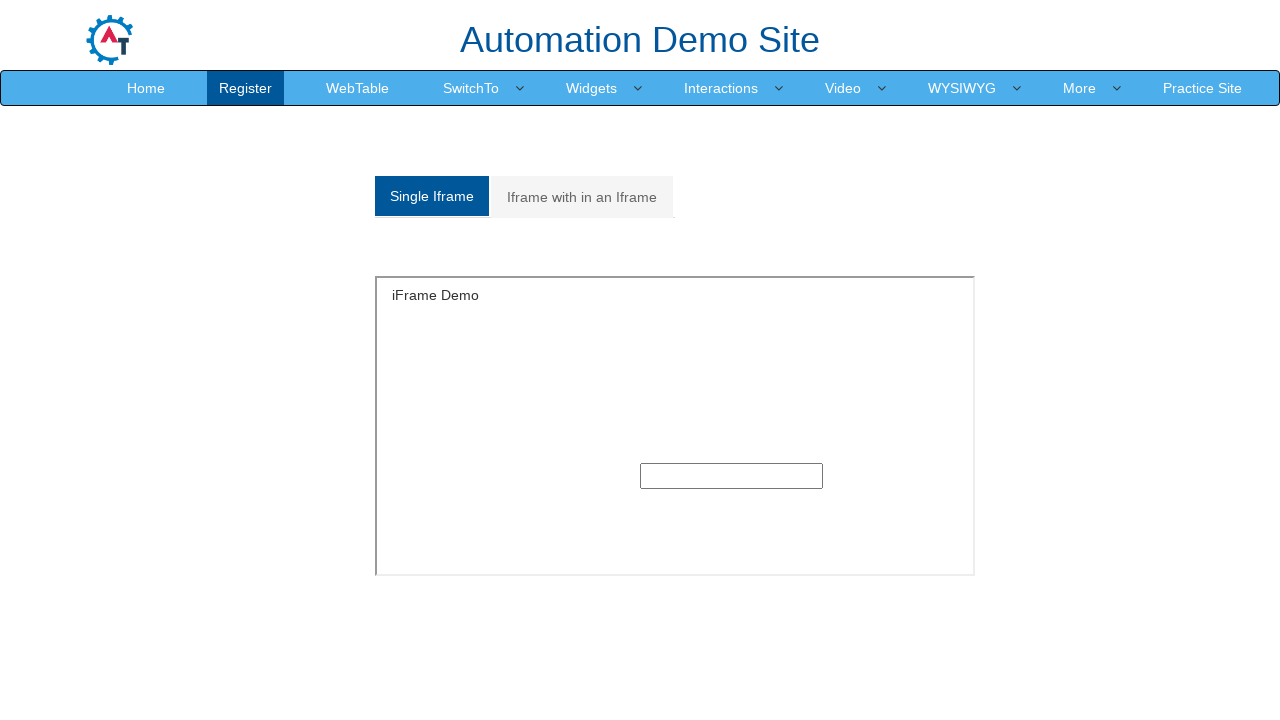

Entered 'some text' in the input field within the iframe on iframe >> nth=0 >> internal:control=enter-frame >> input
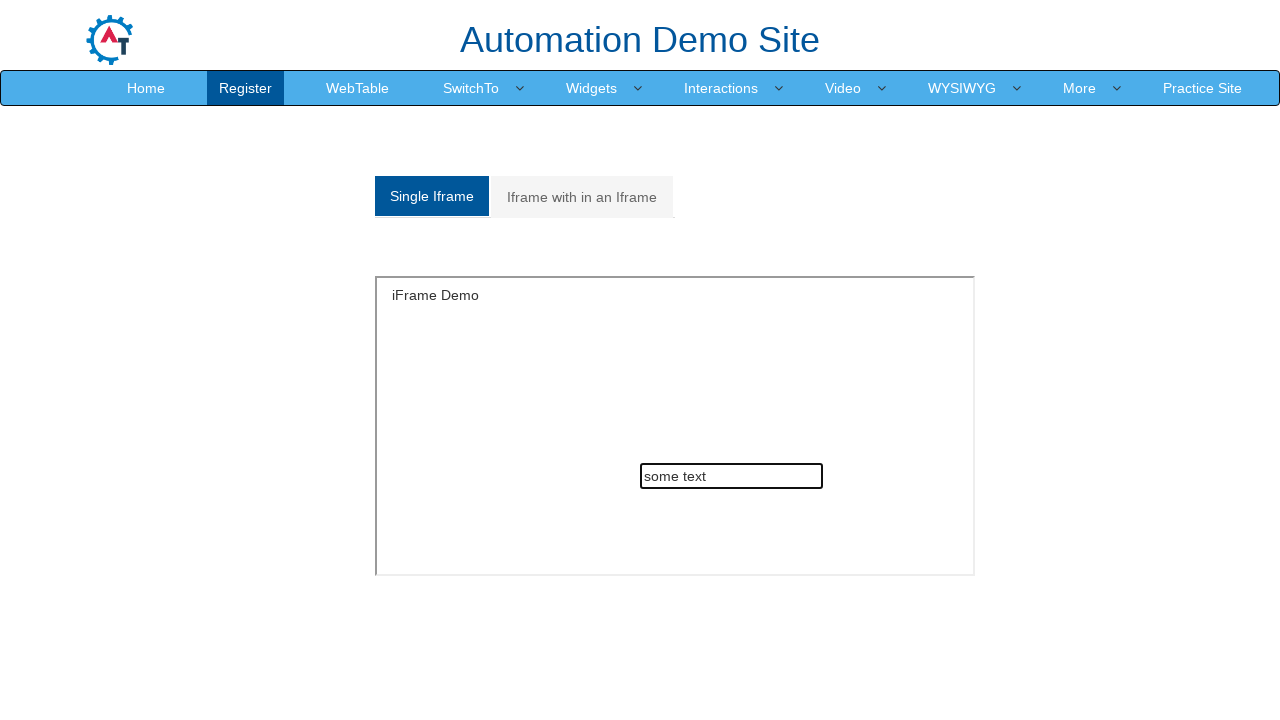

Retrieved active tab text from main page: 'Single Iframe '
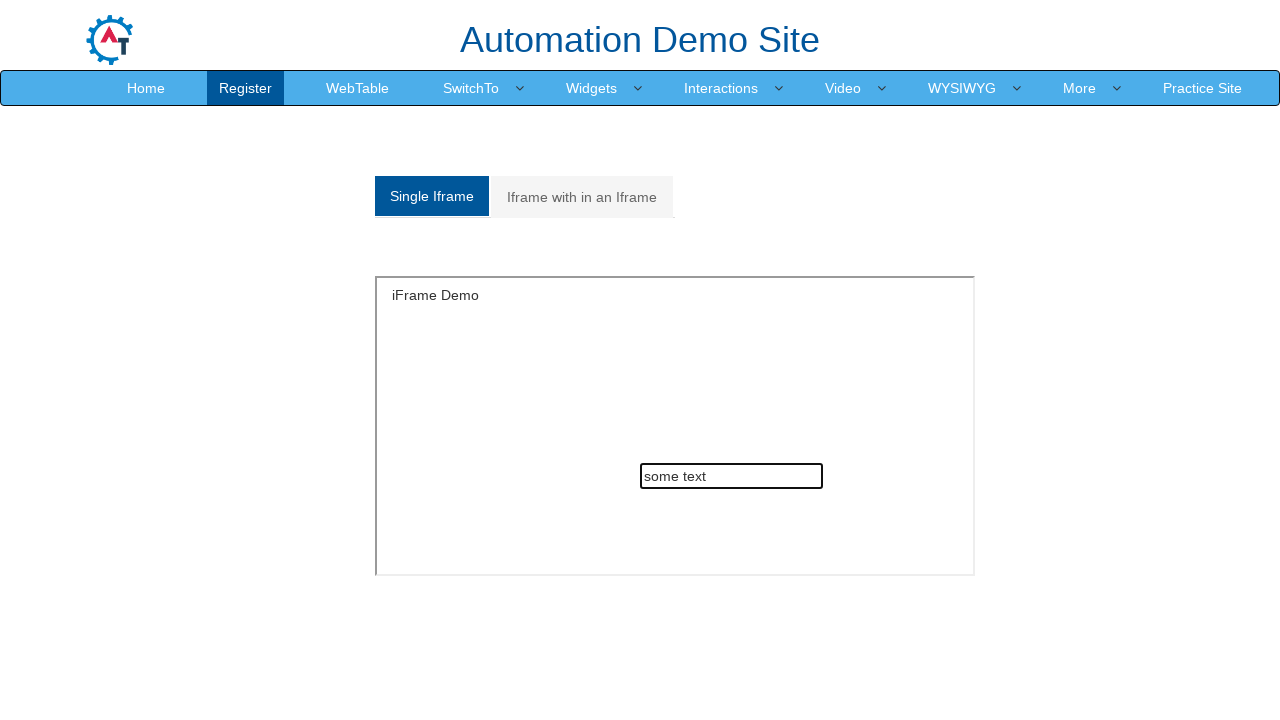

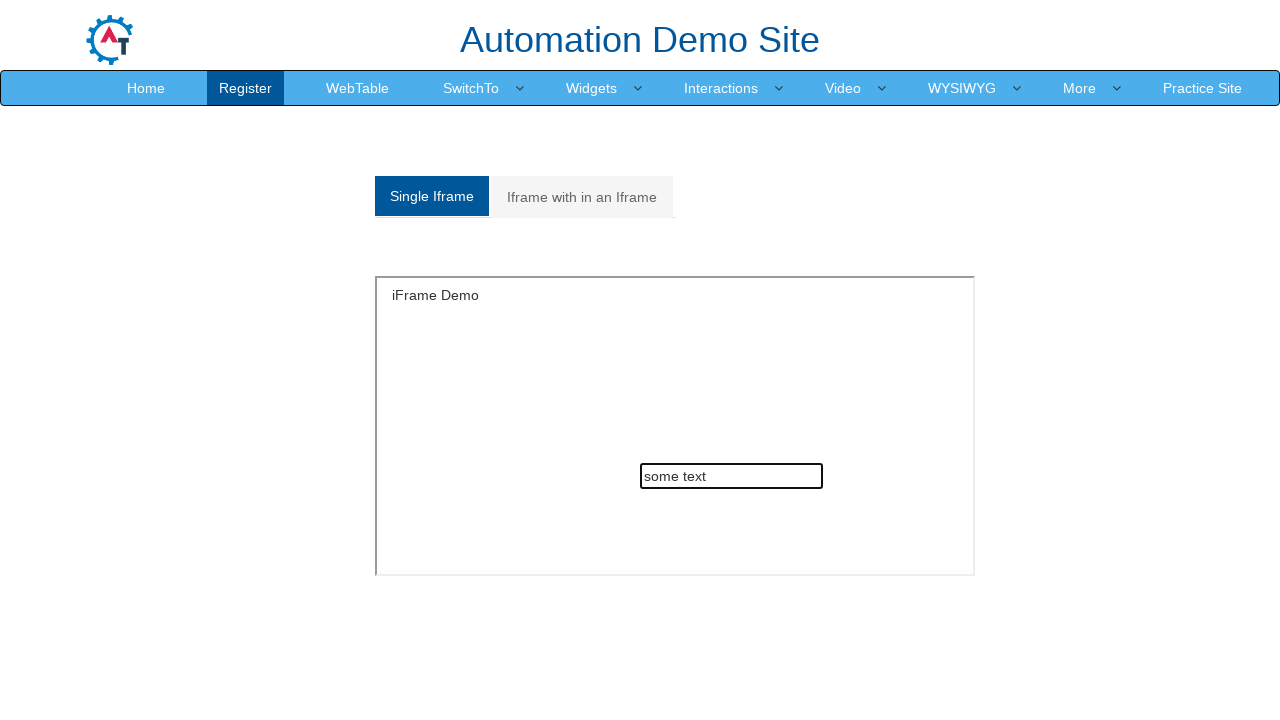